Tests navigation from the inputs page to the home page by clicking the "Home" link and verifies the page title

Starting URL: https://practice.cydeo.com/inputs

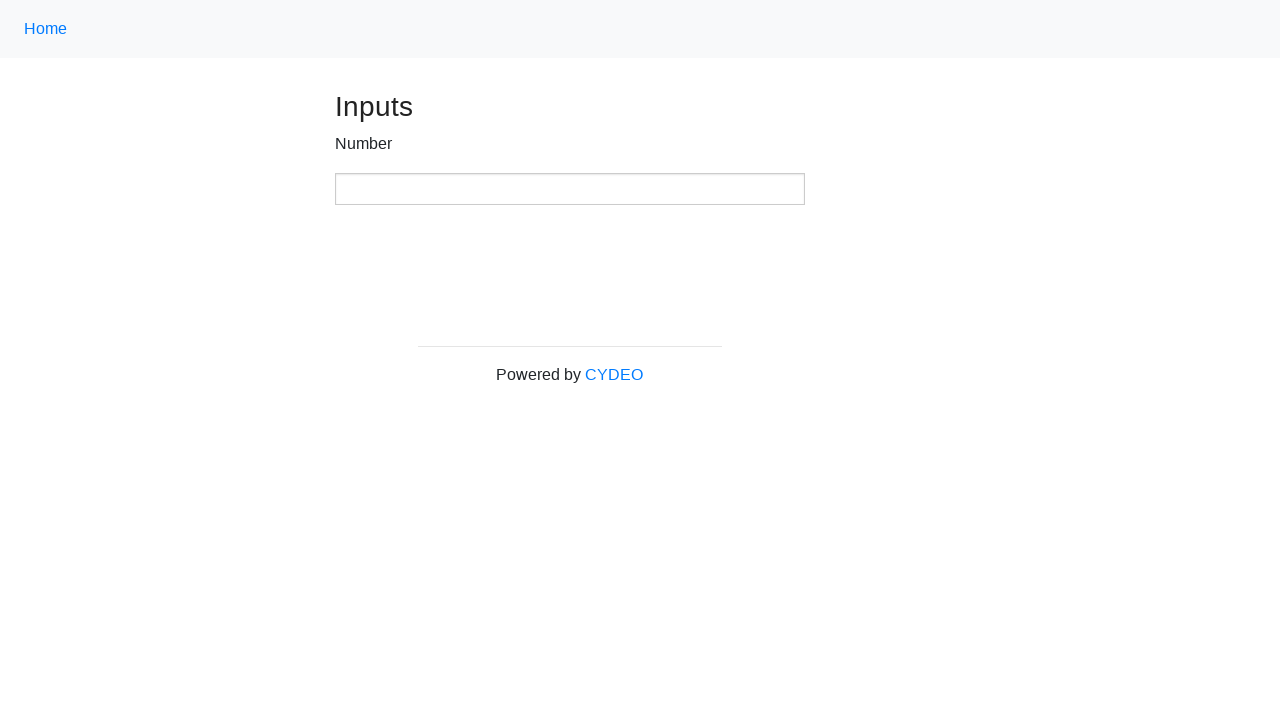

Clicked 'Home' link to navigate from inputs page at (46, 29) on text=Home
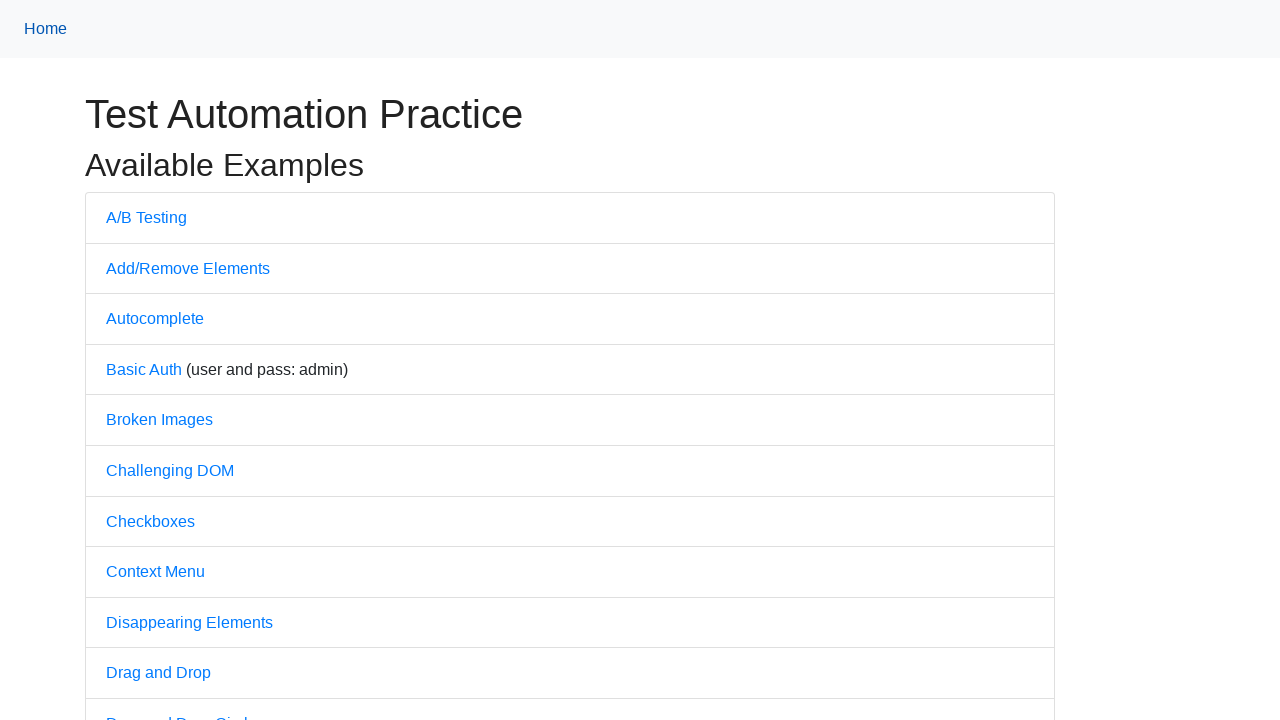

Waited for page to load (domcontentloaded)
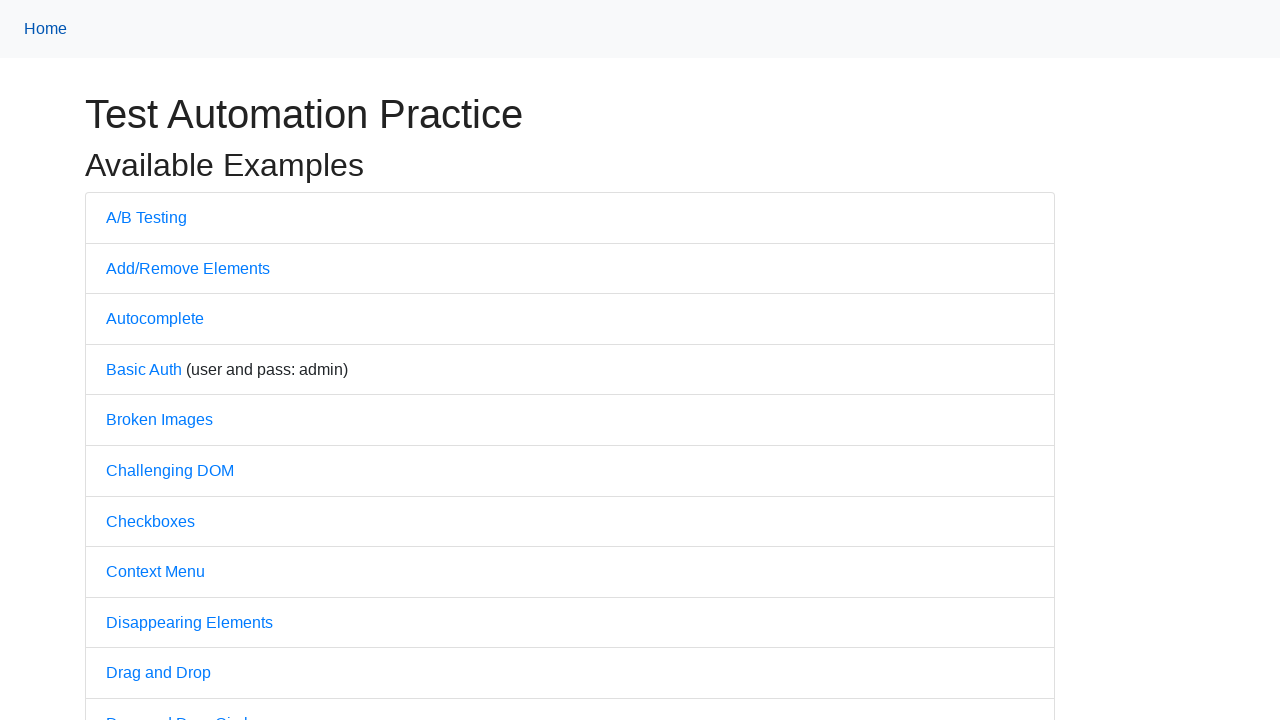

Verified page title is 'Practice'
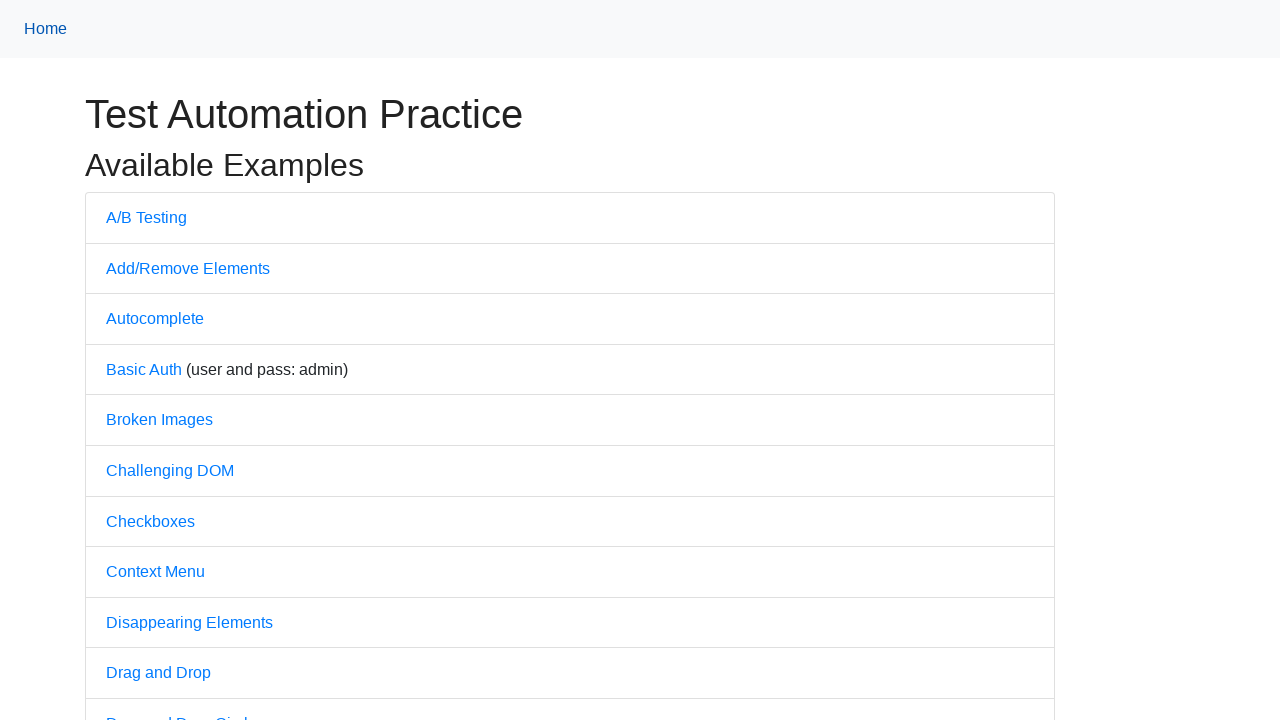

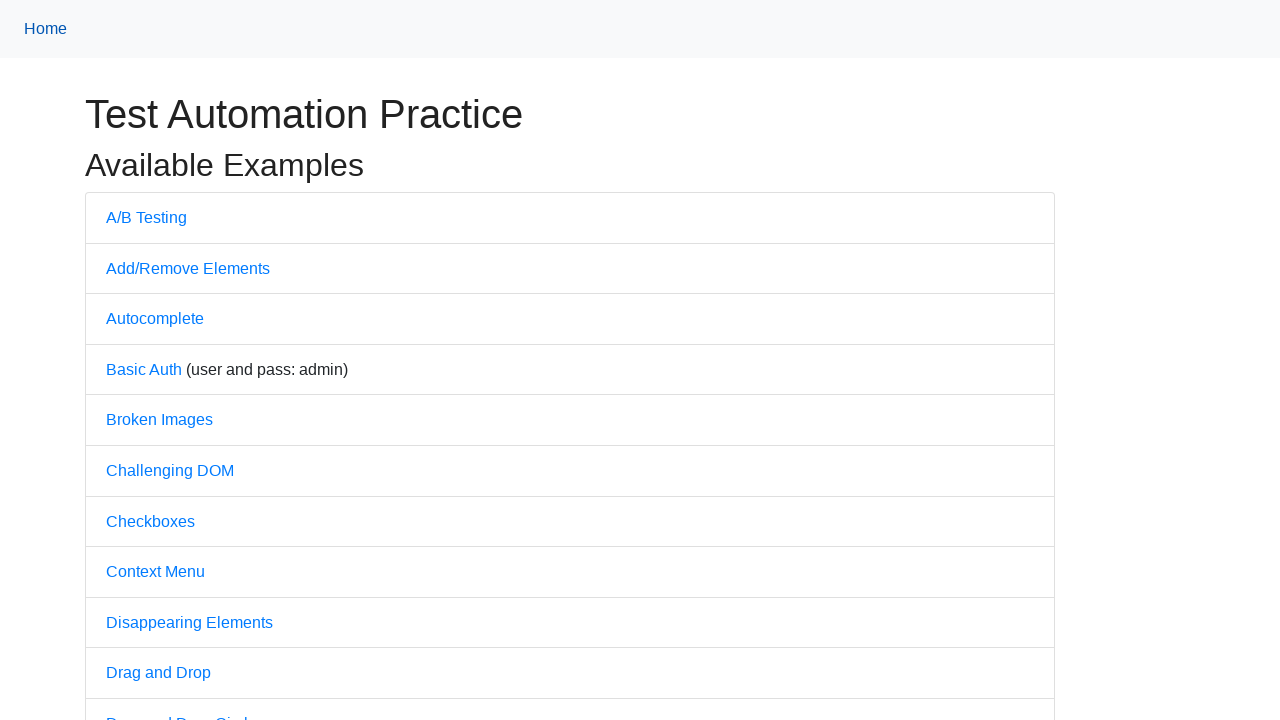